Tests dynamic page loading by clicking a start button and waiting for an element to become visible using clean WebDriverWait syntax.

Starting URL: https://the-internet.herokuapp.com/dynamic_loading/2

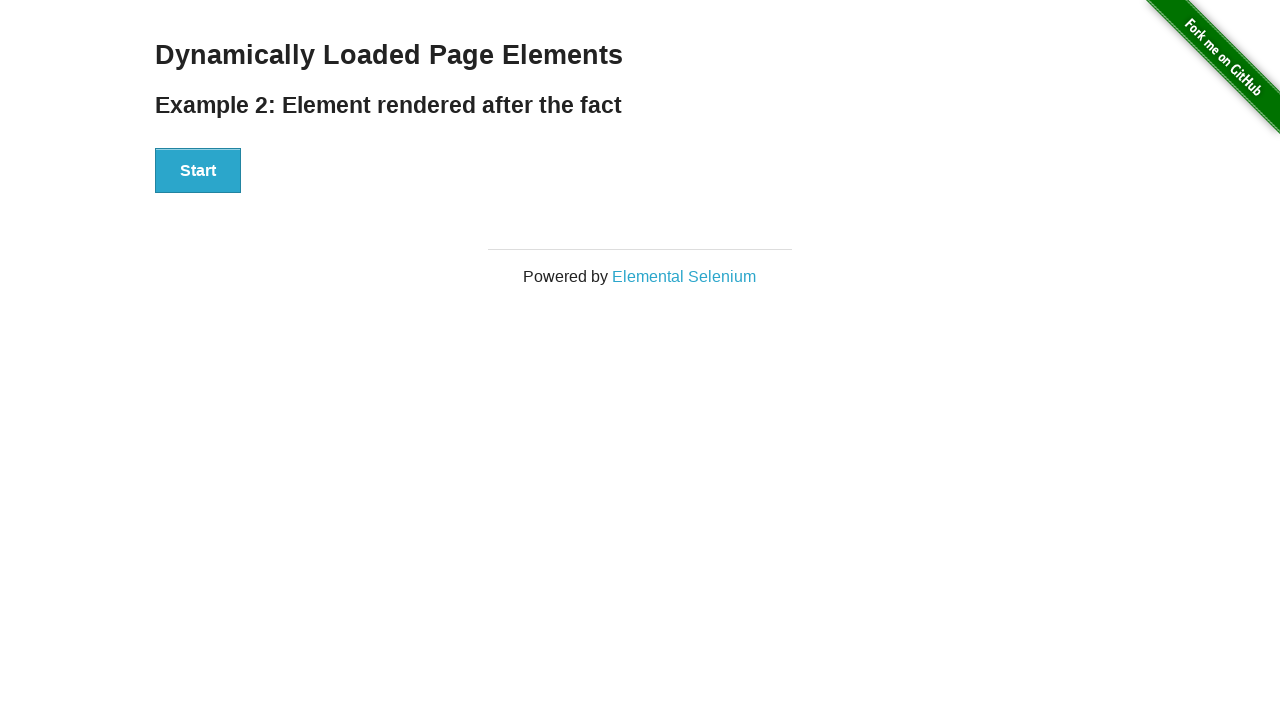

Clicked start button to trigger dynamic loading at (198, 171) on button
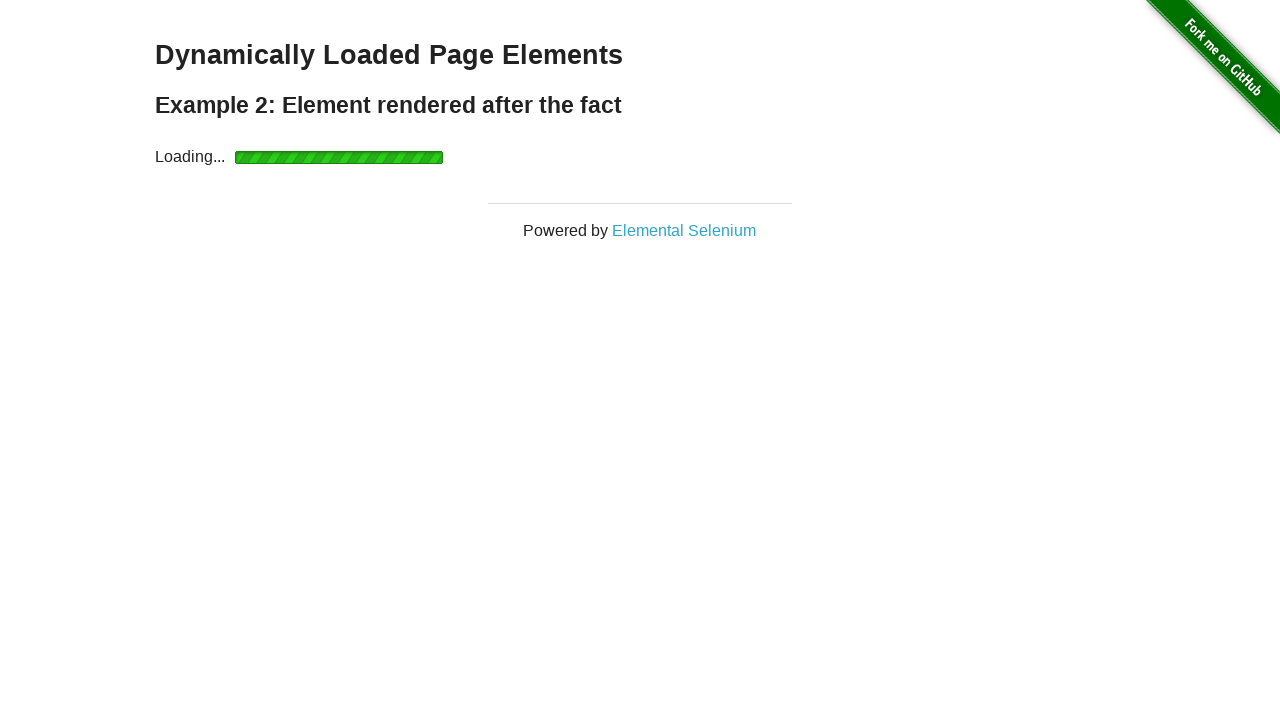

Waited for dynamically loaded element to become visible
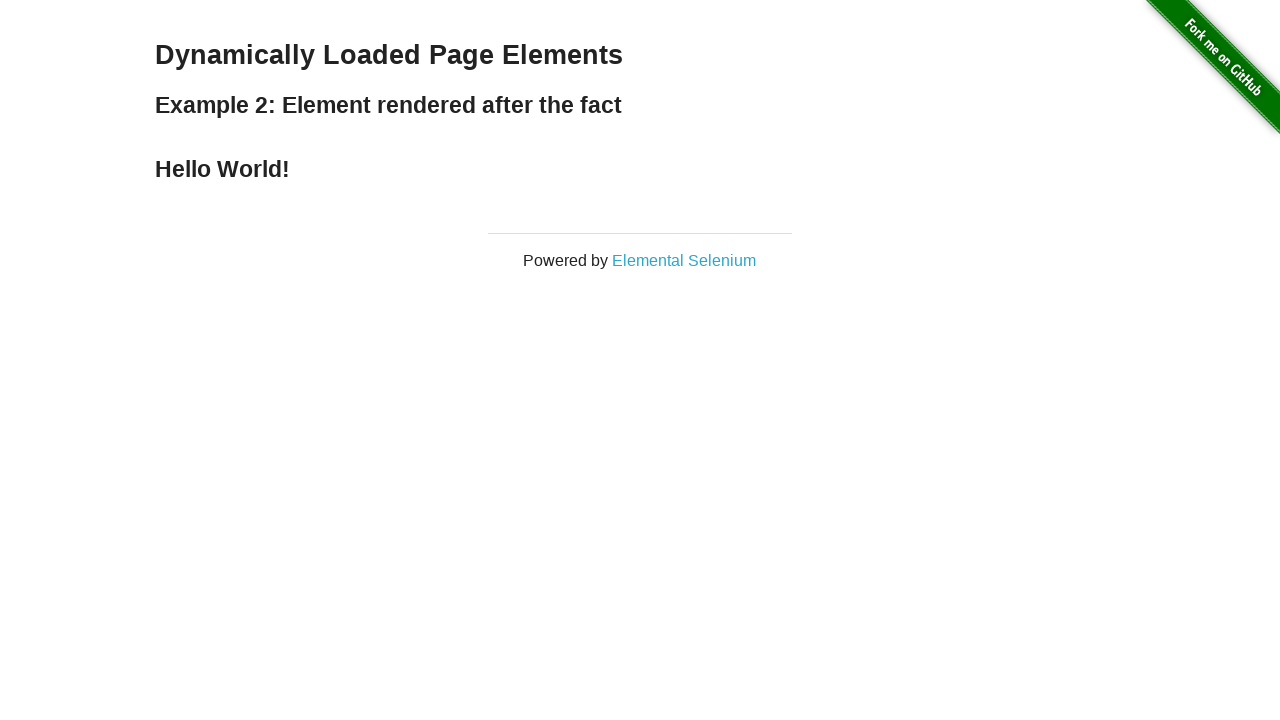

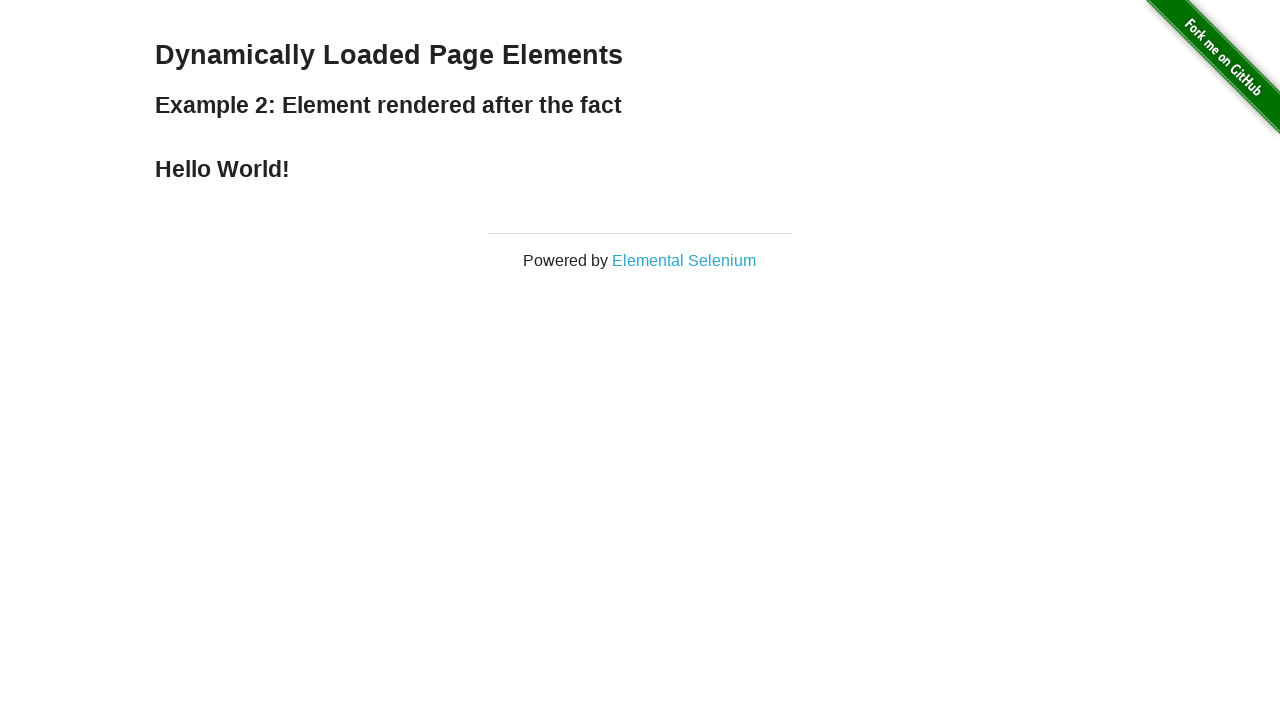